Tests drag and drop functionality on jQuery UI demo page by dragging an element into a droppable area

Starting URL: https://jqueryui.com/droppable/

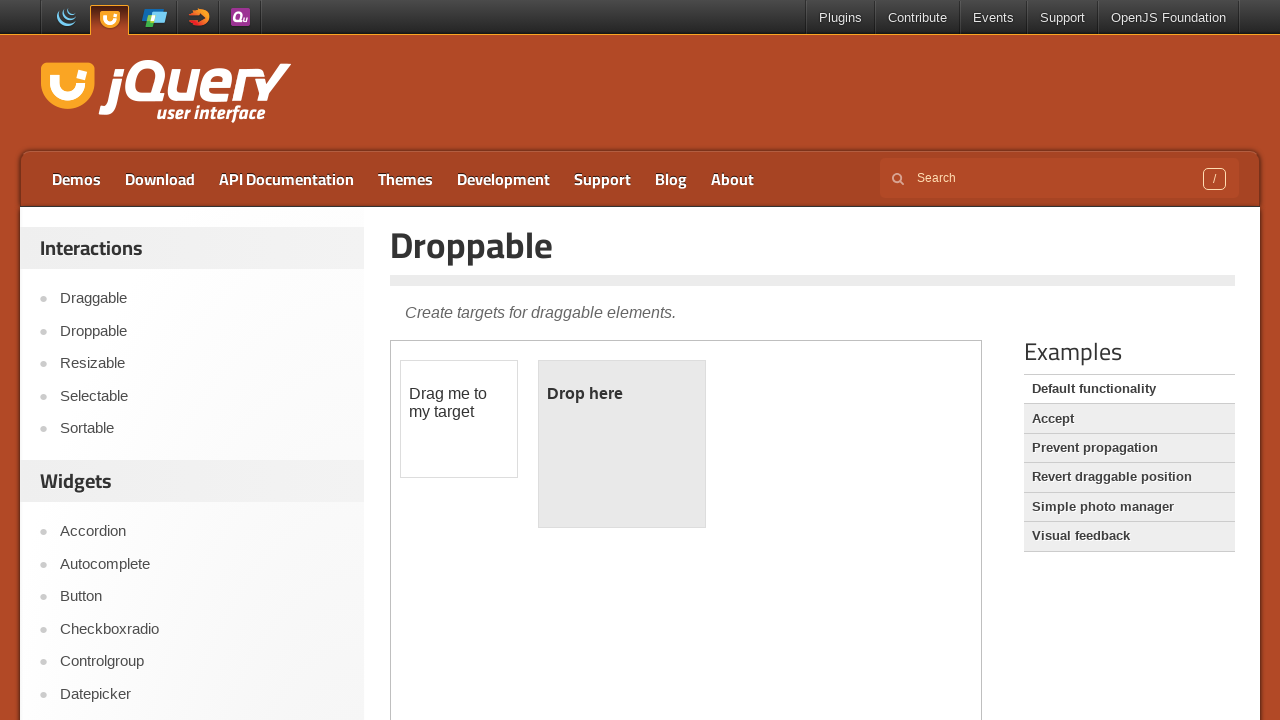

Located the iframe containing the drag and drop demo
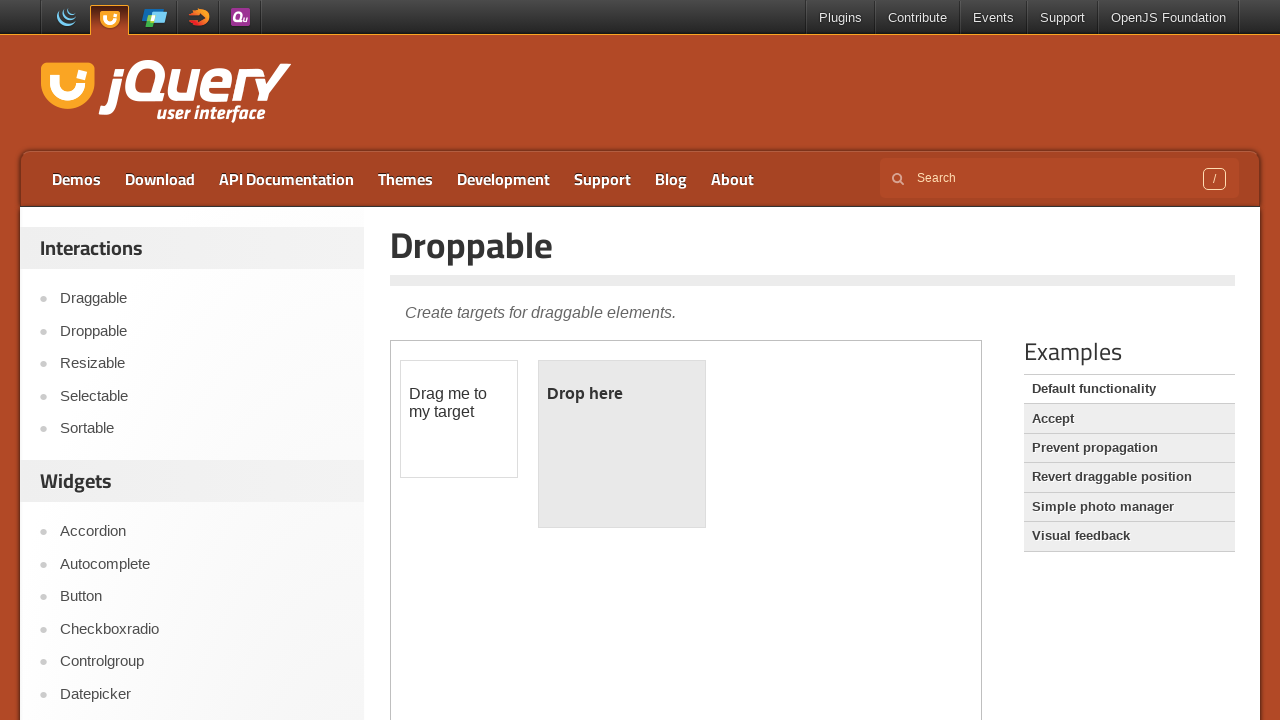

Located the draggable element
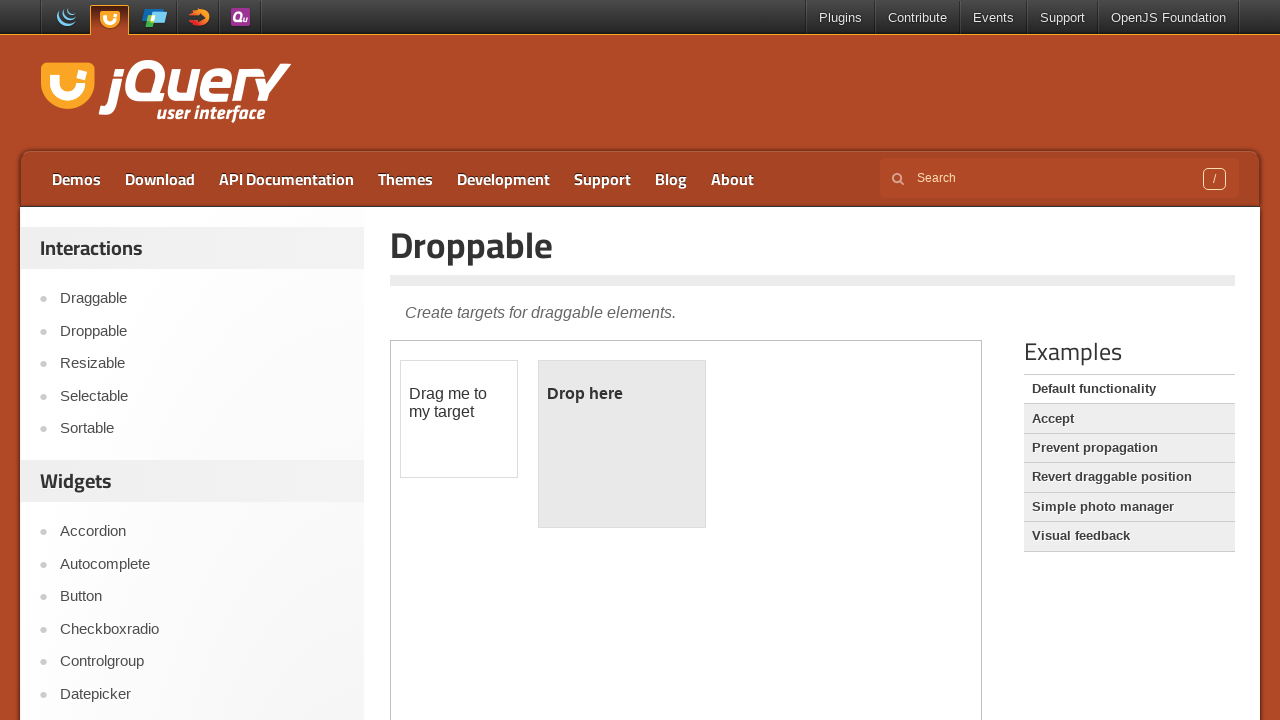

Located the droppable target element
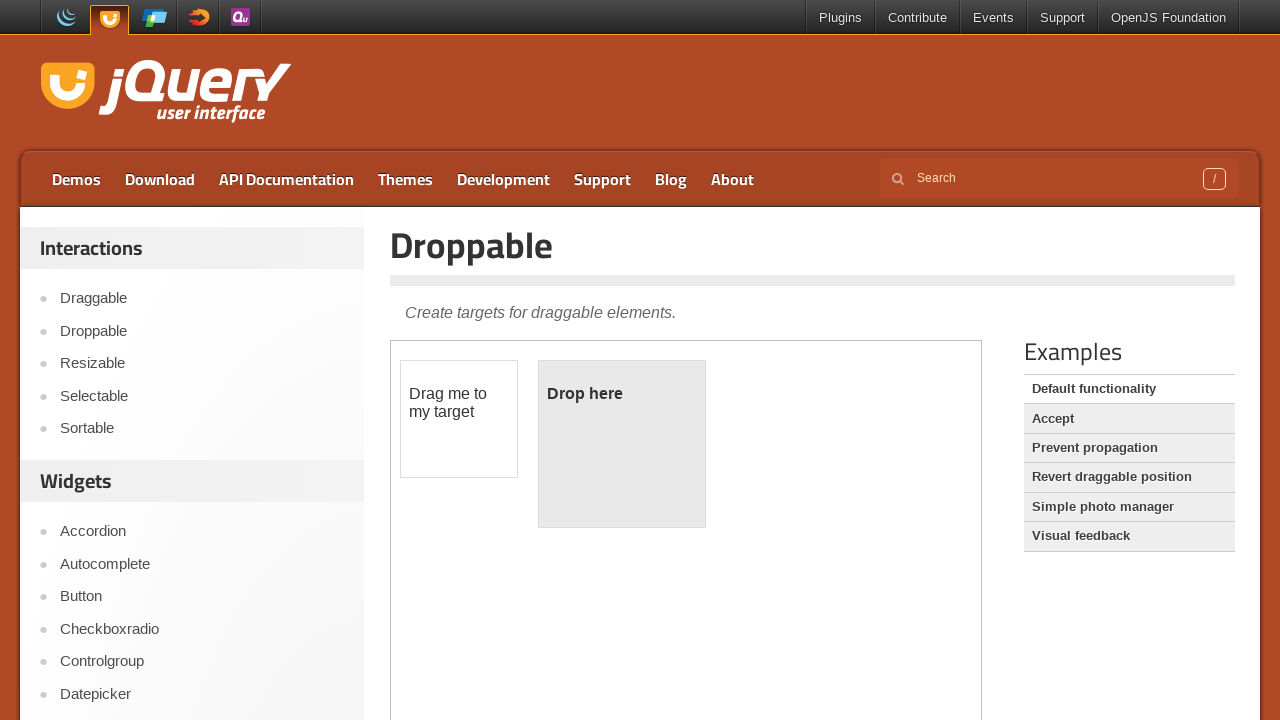

Dragged the draggable element into the droppable area at (622, 444)
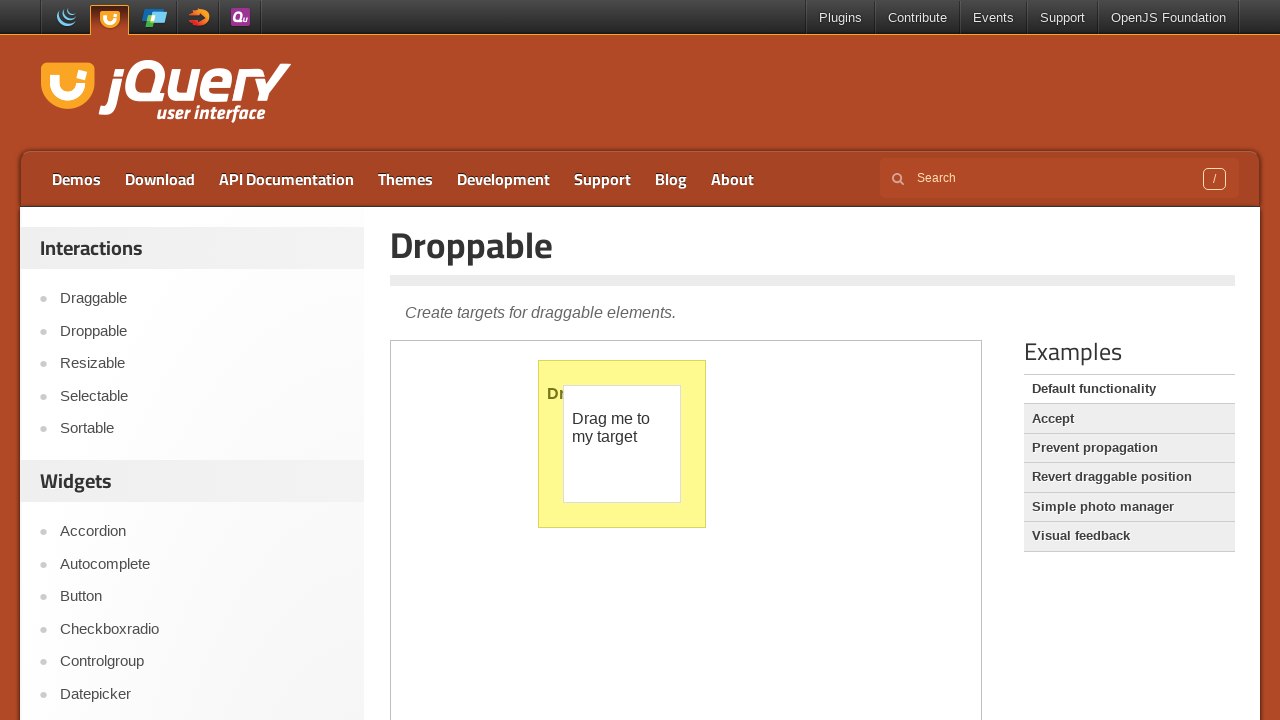

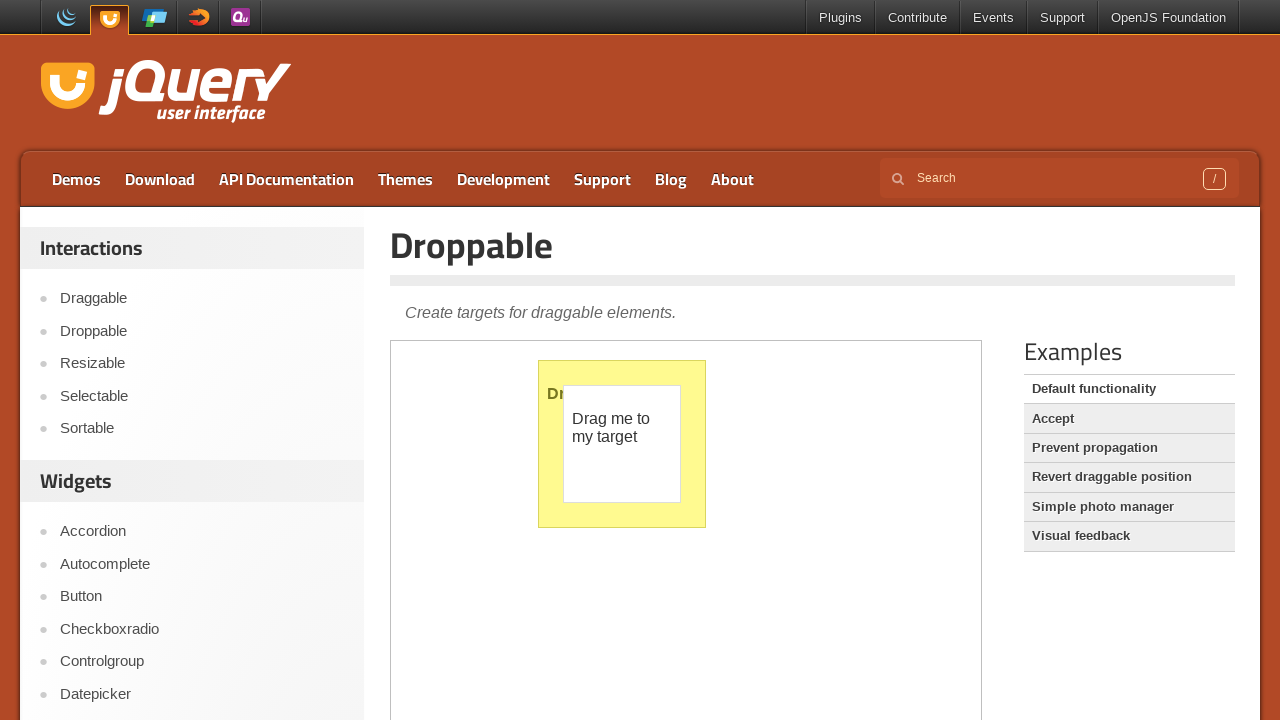